Tests mouse double-click functionality by filling a text field, double-clicking a copy button, and verifying the text was copied to a second field

Starting URL: https://testautomationpractice.blogspot.com/

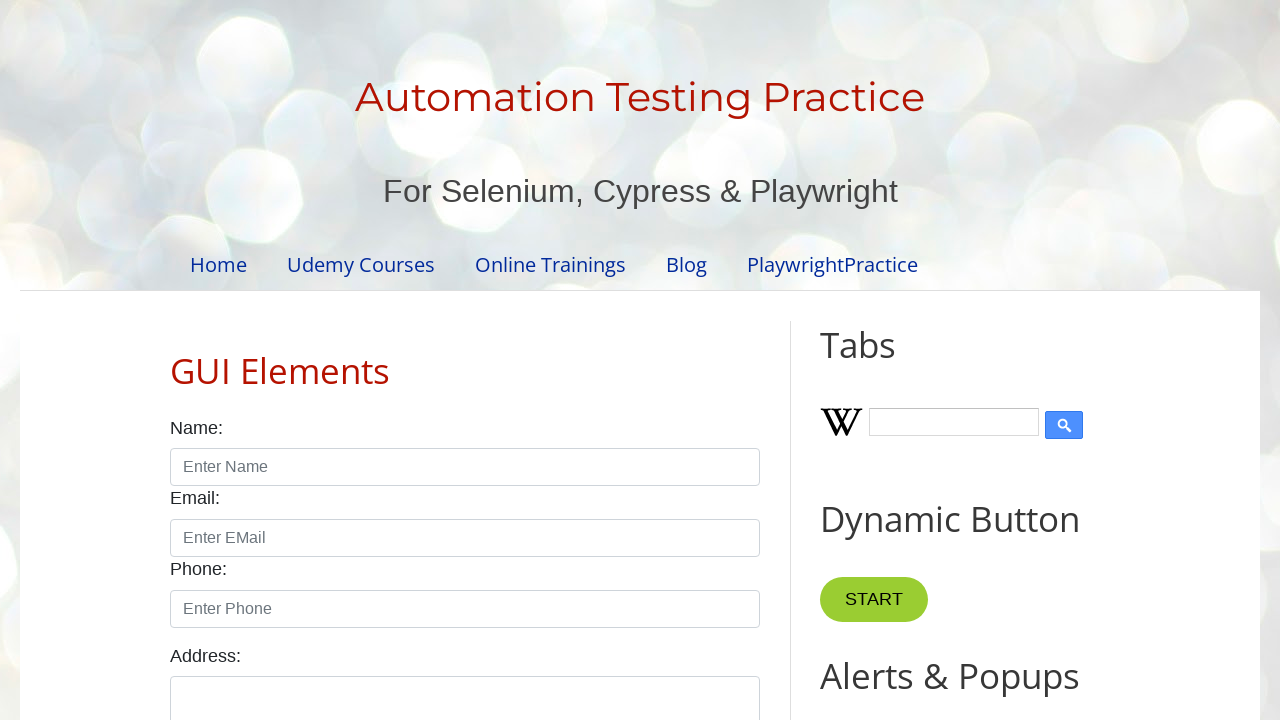

Filled first text field with 'First Text' on xpath=//input[@id='field1']
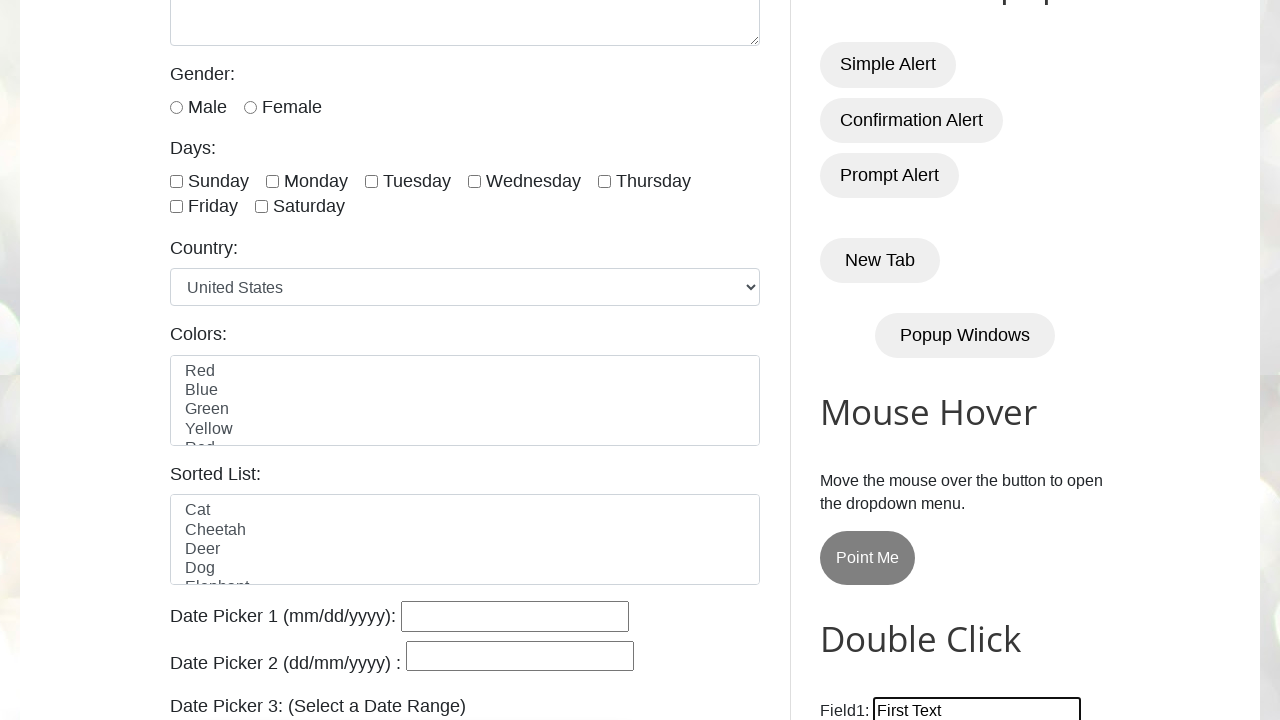

Double-clicked the Copy Text button at (885, 360) on xpath=//button[normalize-space()='Copy Text']
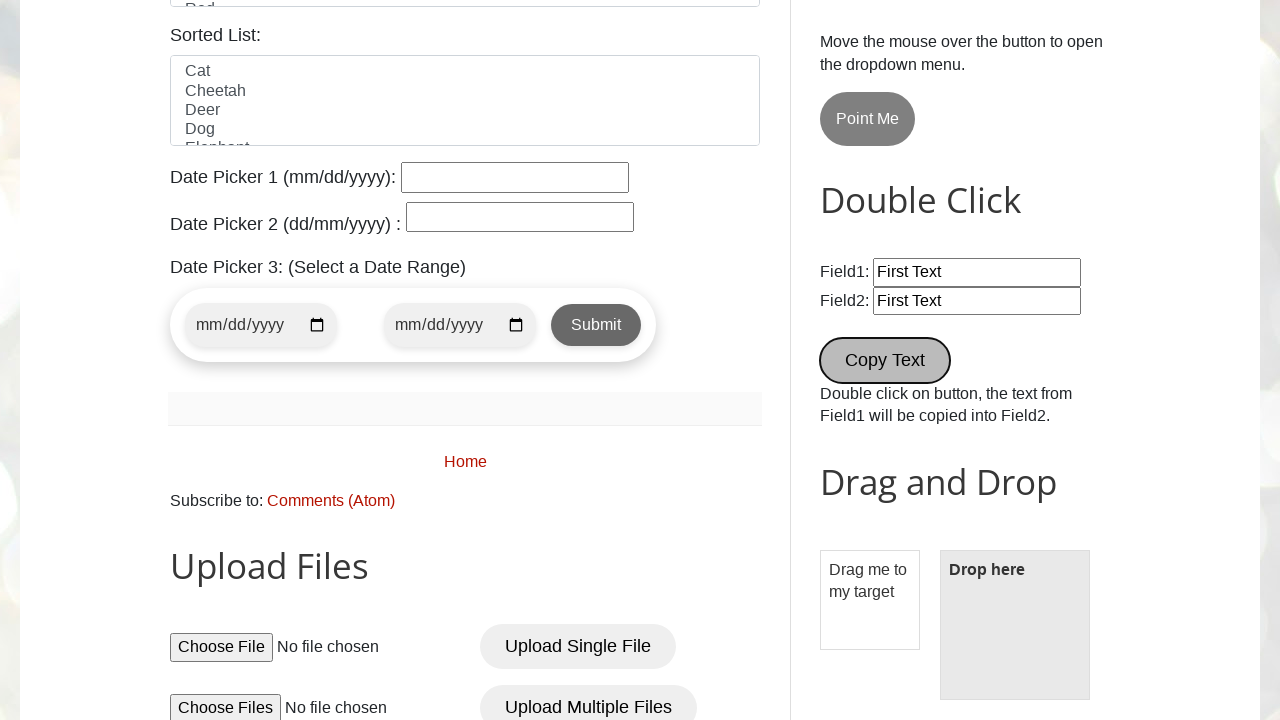

Waited 1 second for copy action to complete
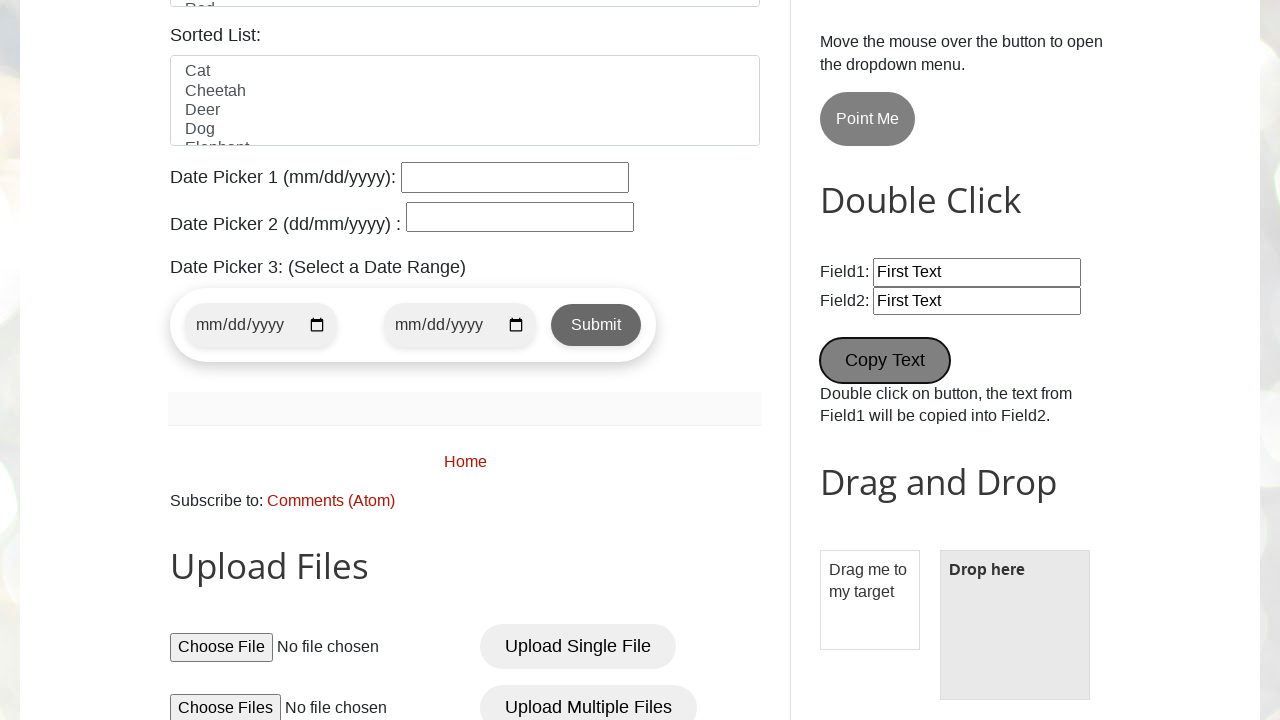

Located the second text field
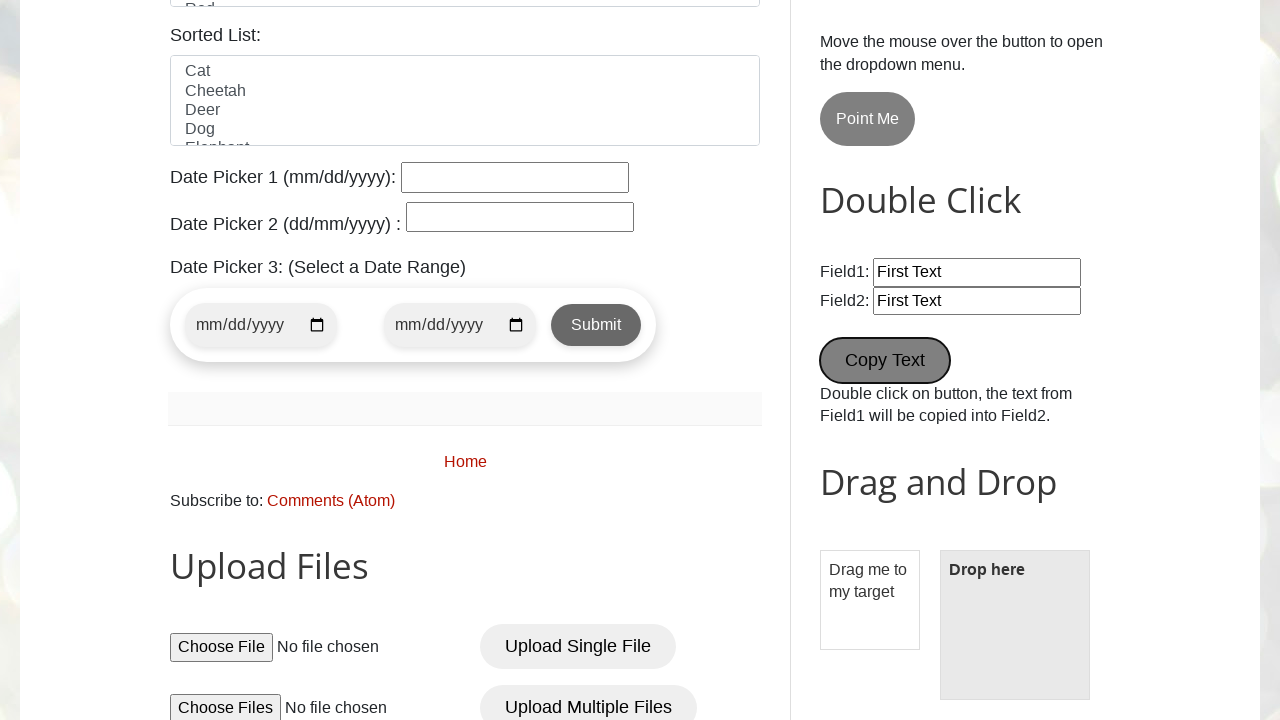

Retrieved the value from the second text field
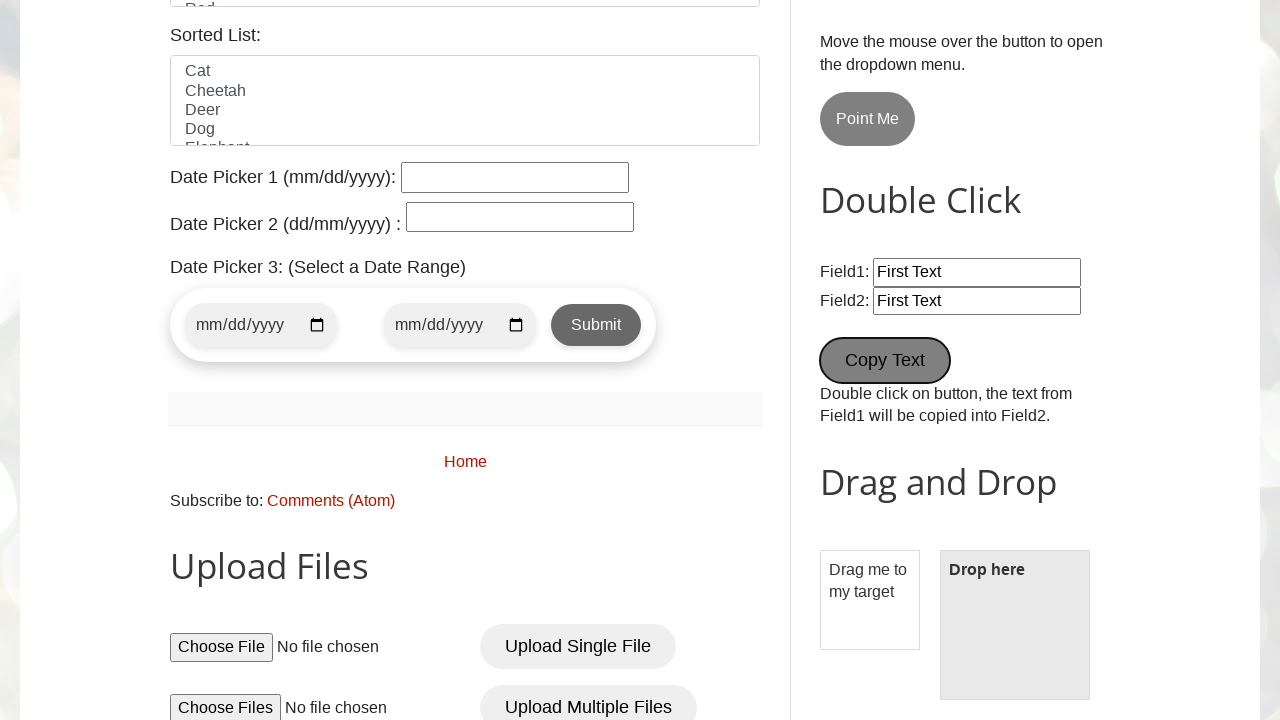

Verified that the second field contains 'First Text' - assertion passed
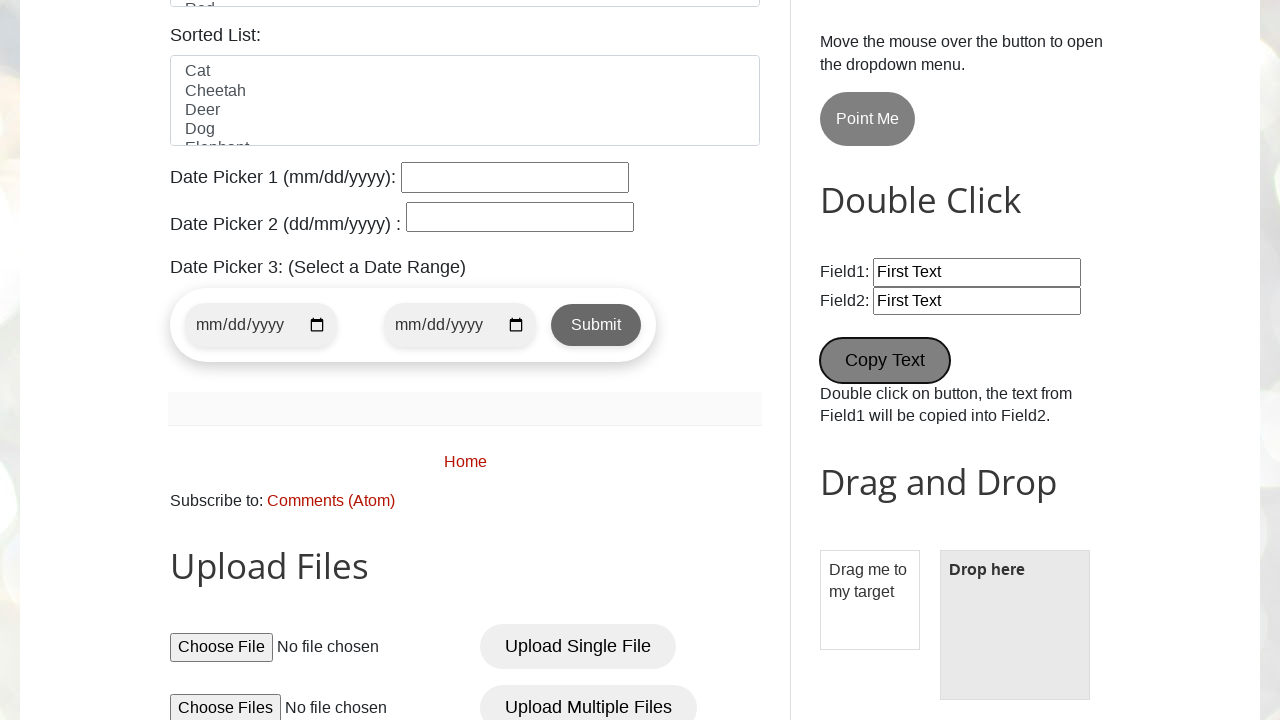

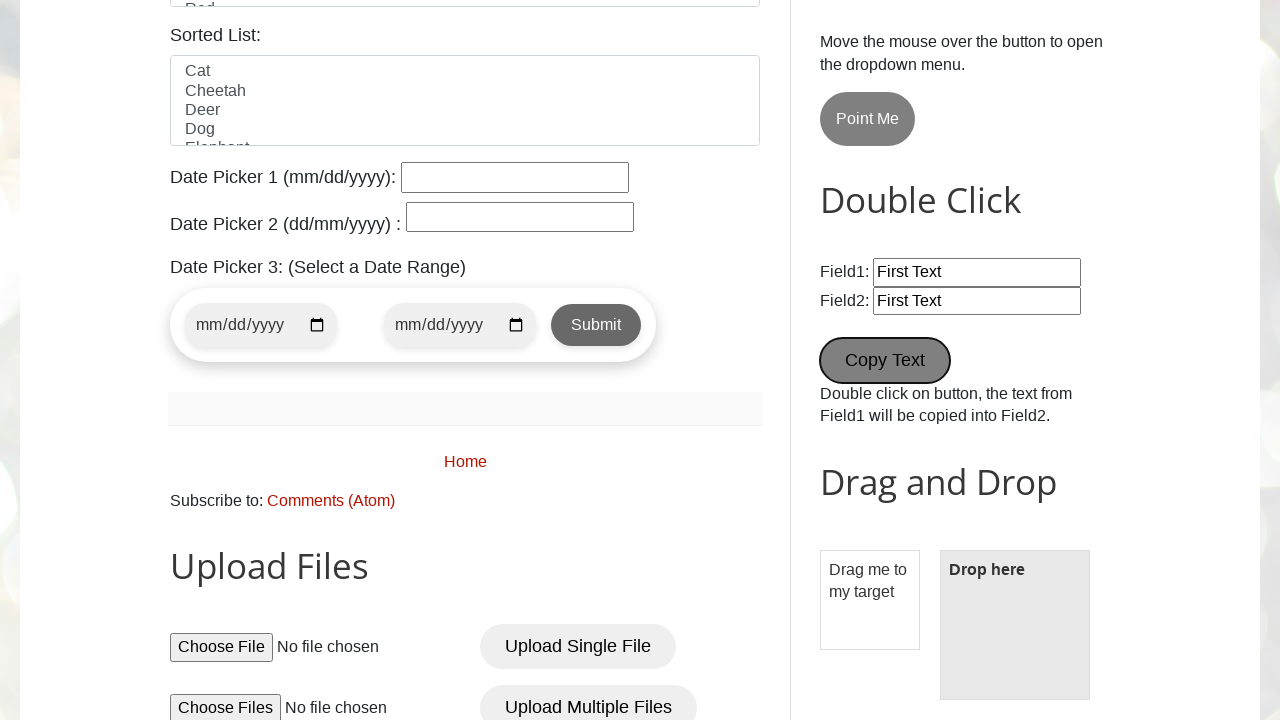